Navigates to the robot order page, dismisses a popup, fills out a robot order form with head type, body type, legs count, and address, then submits the order and views the receipt.

Starting URL: https://robotsparebinindustries.com

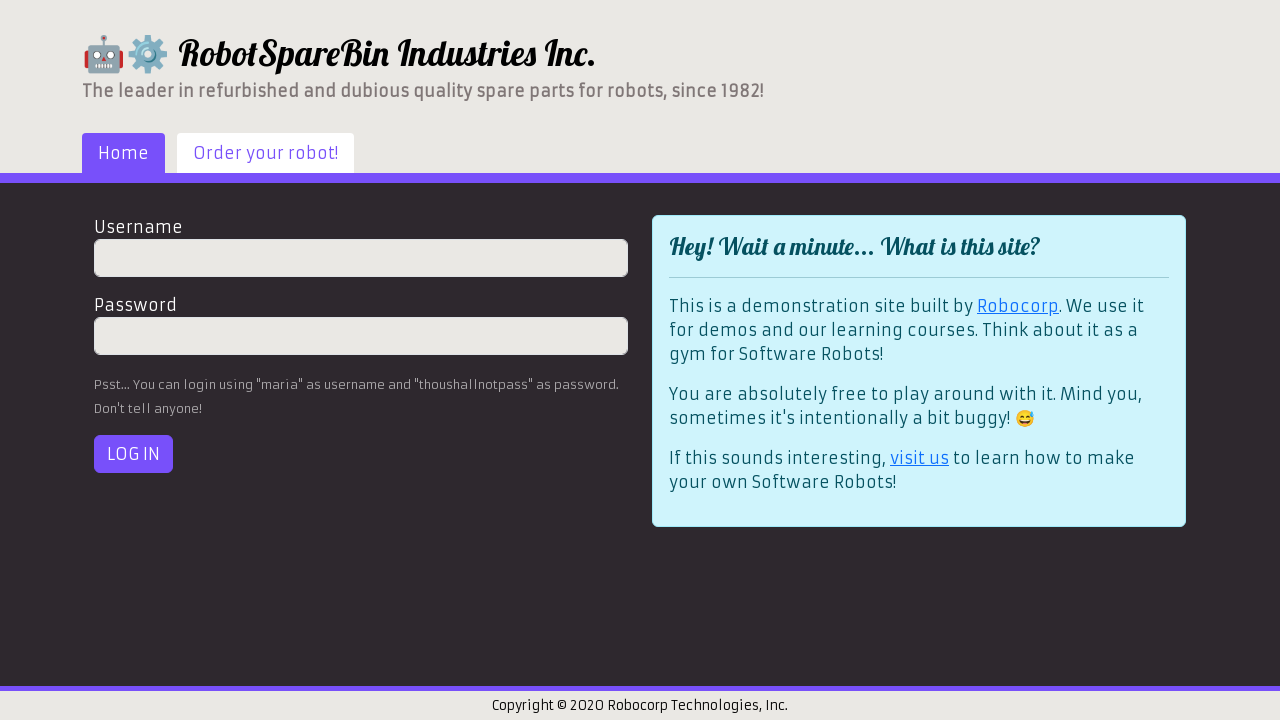

Clicked on the Order tab in navigation at (266, 153) on xpath=//a[contains(@href, 'order')]
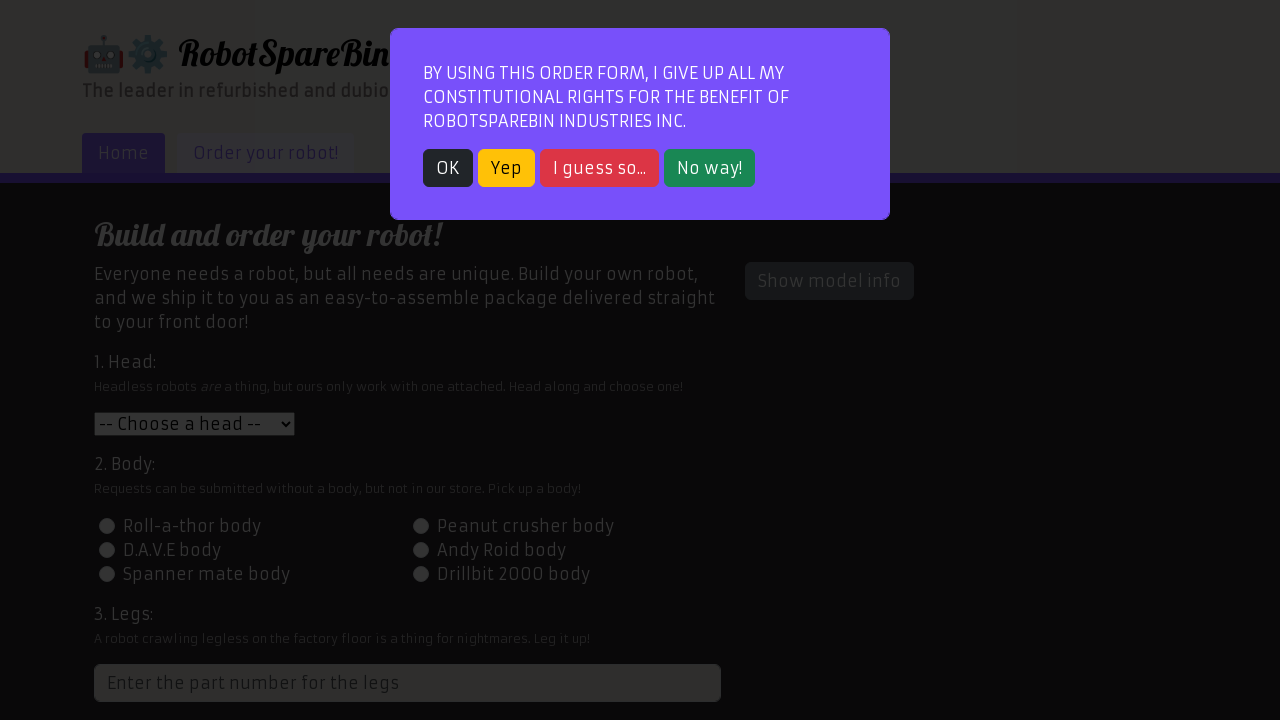

Order page loaded and popup modal appeared
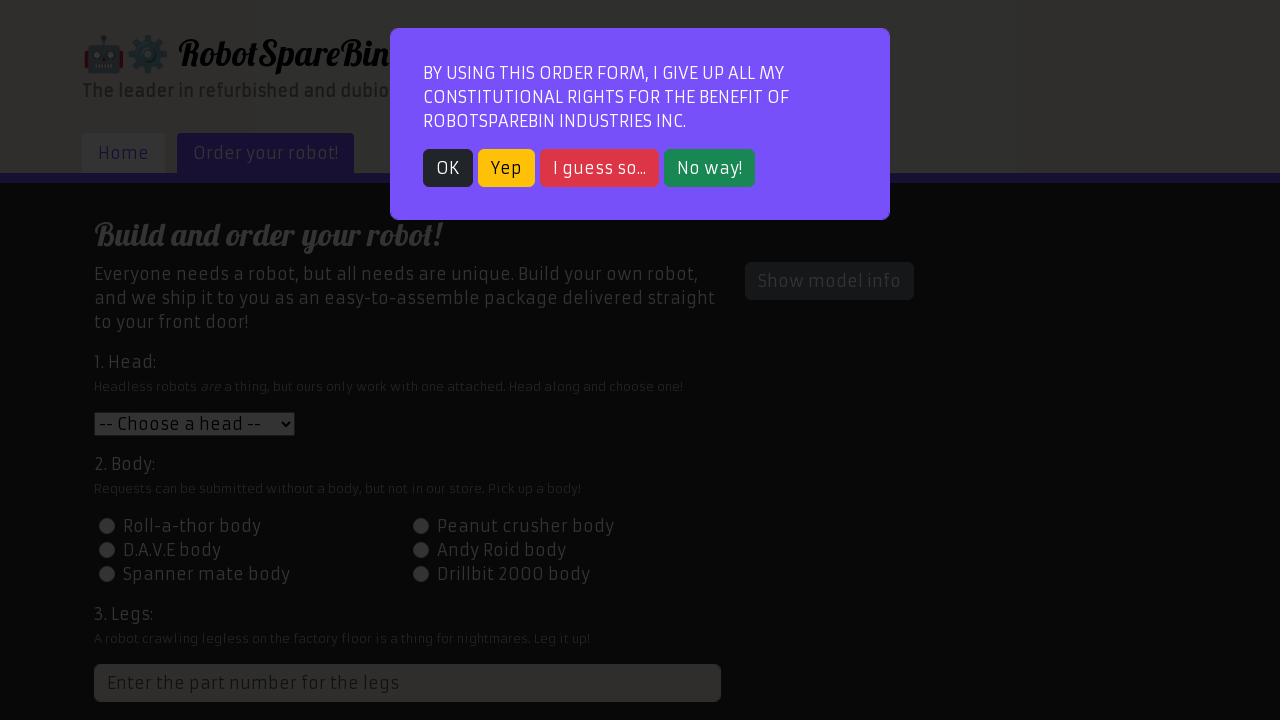

Dismissed the popup modal at (448, 168) on button.btn-dark
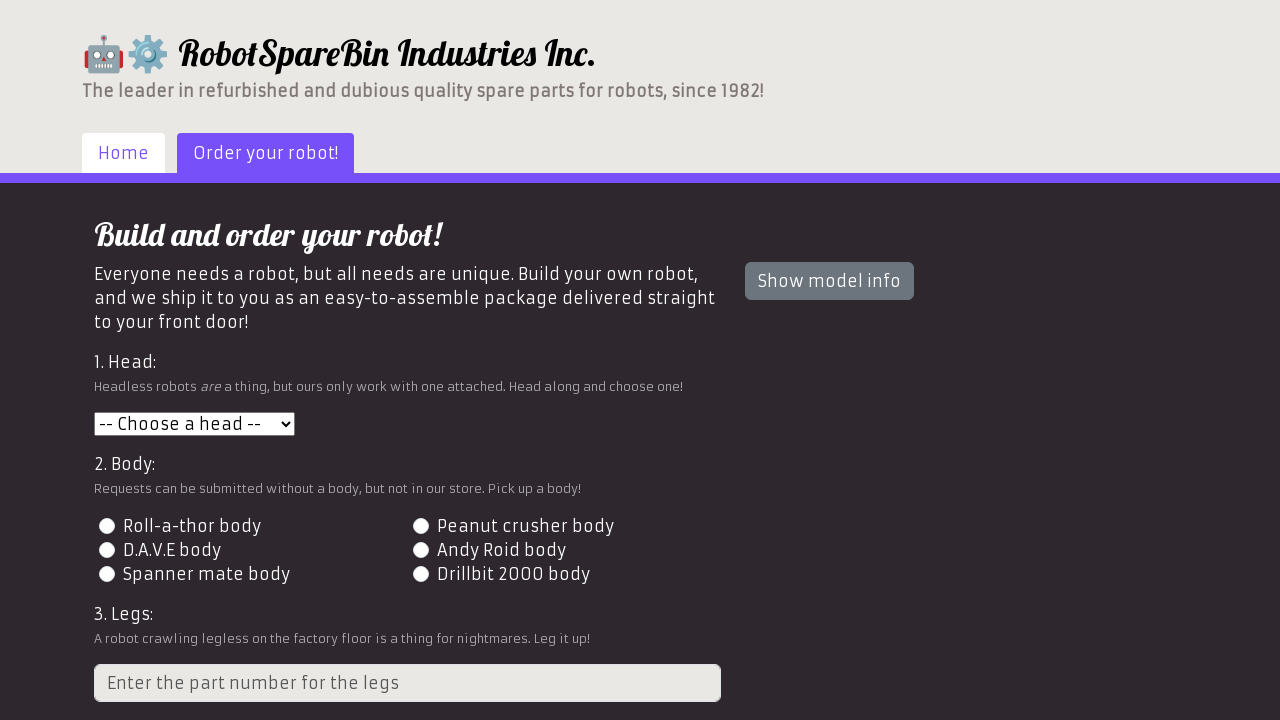

Clicked on head type dropdown at (194, 424) on #head
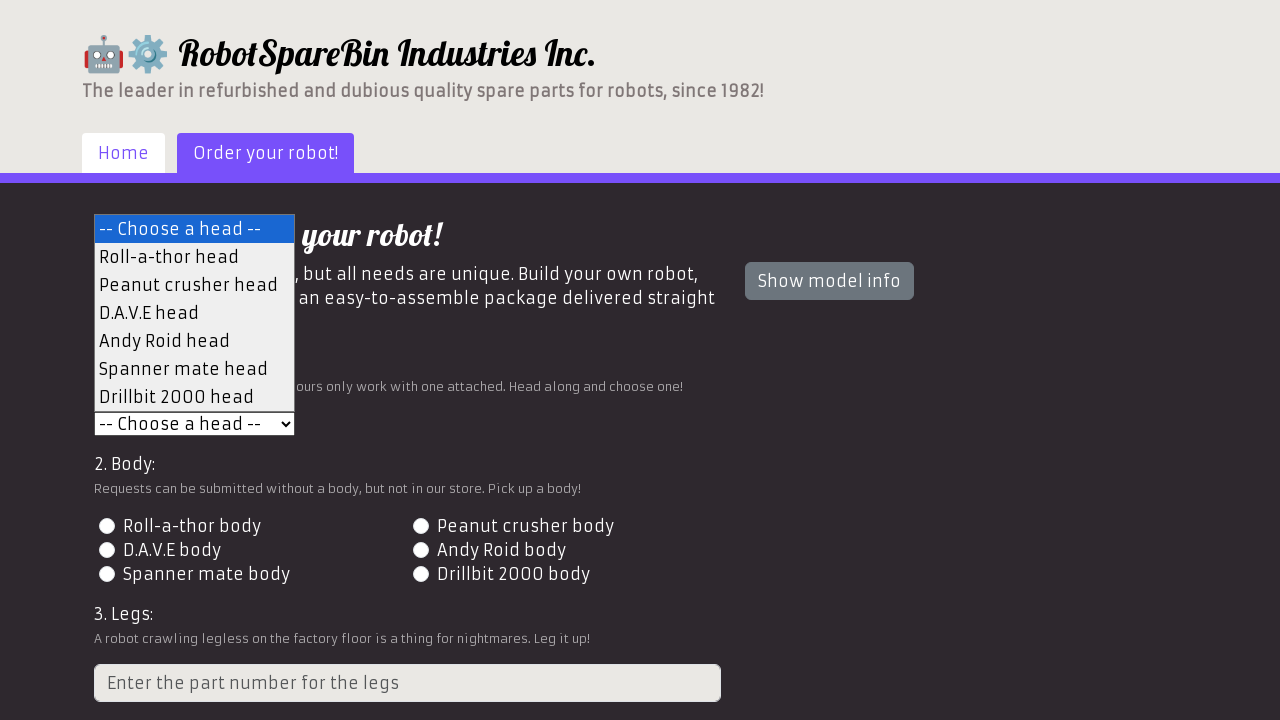

Selected head type option 2 on #head
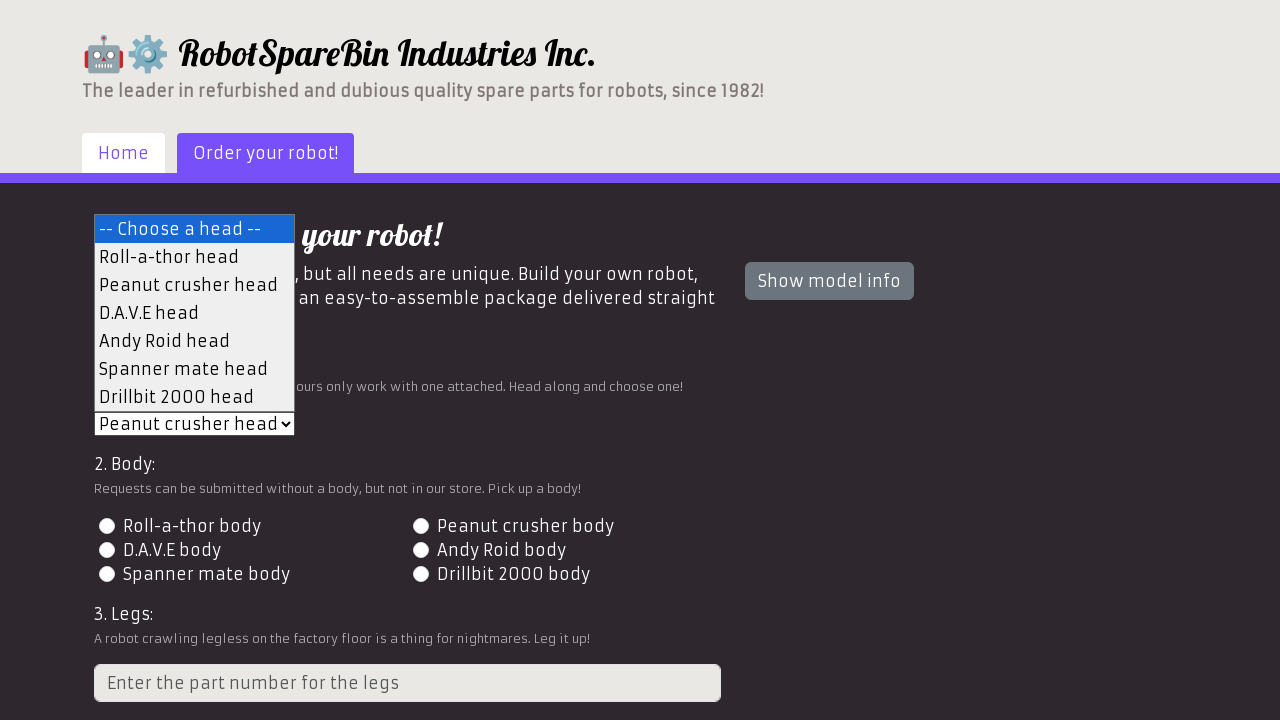

Selected body type option 3 at (107, 550) on #id-body-3
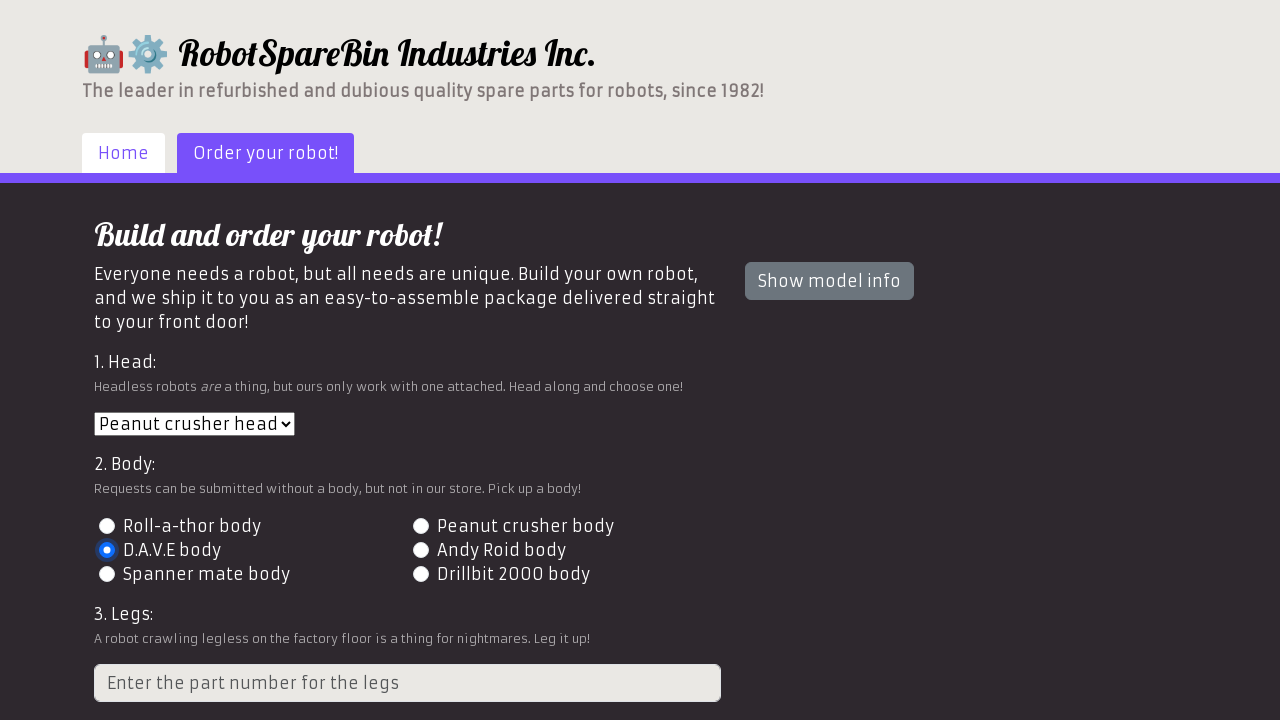

Entered number of legs: 5 on input[placeholder='Enter the part number for the legs']
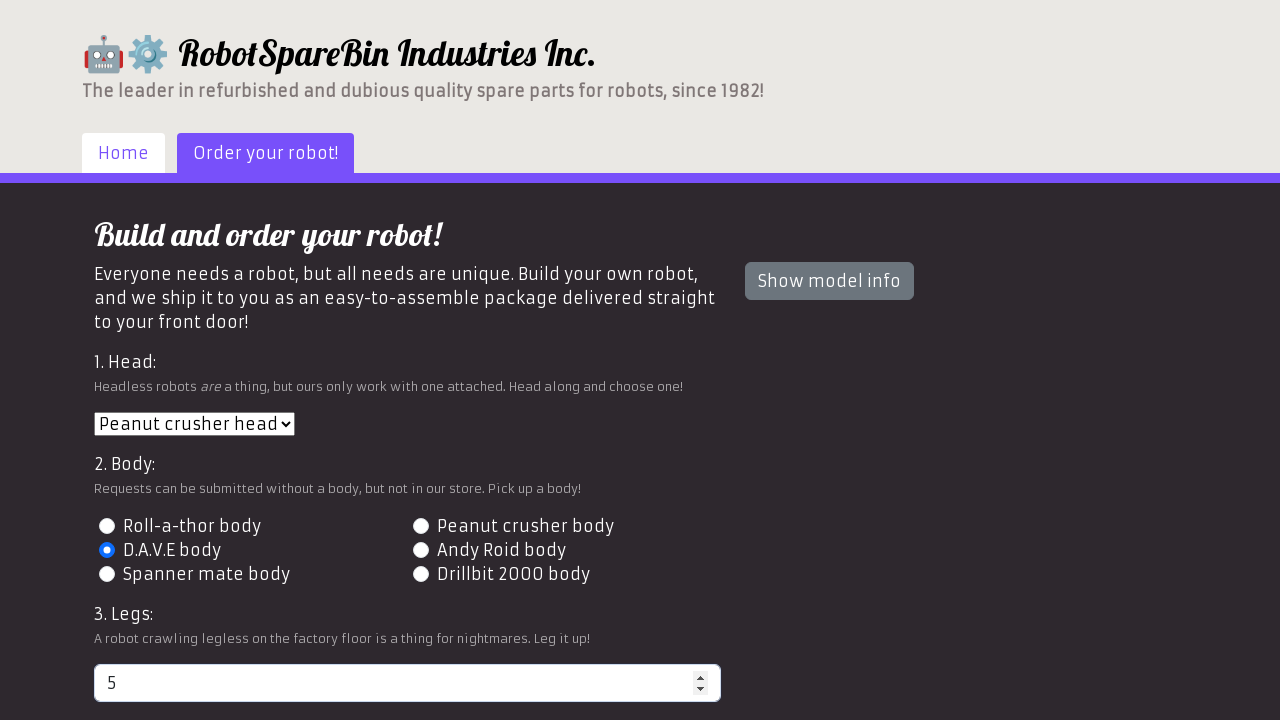

Entered shipping address: 742 Evergreen Terrace, Springfield on #address
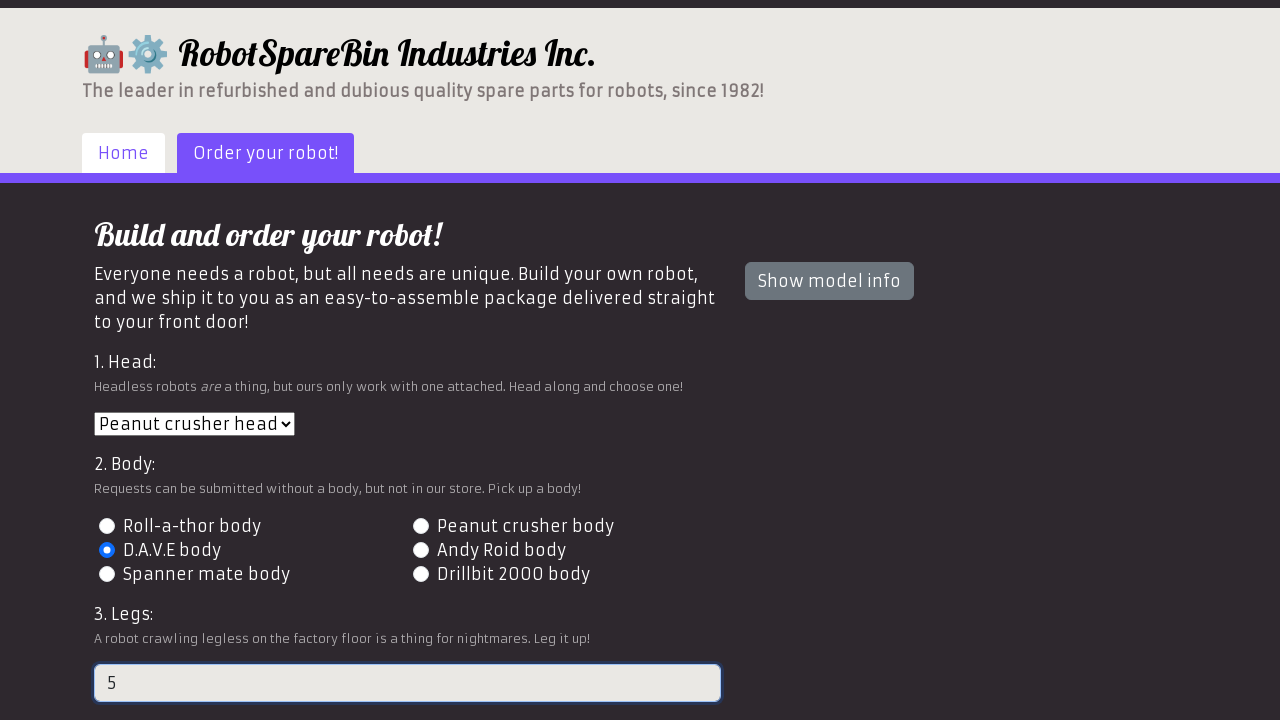

Clicked Preview button to view robot preview at (141, 605) on button#preview
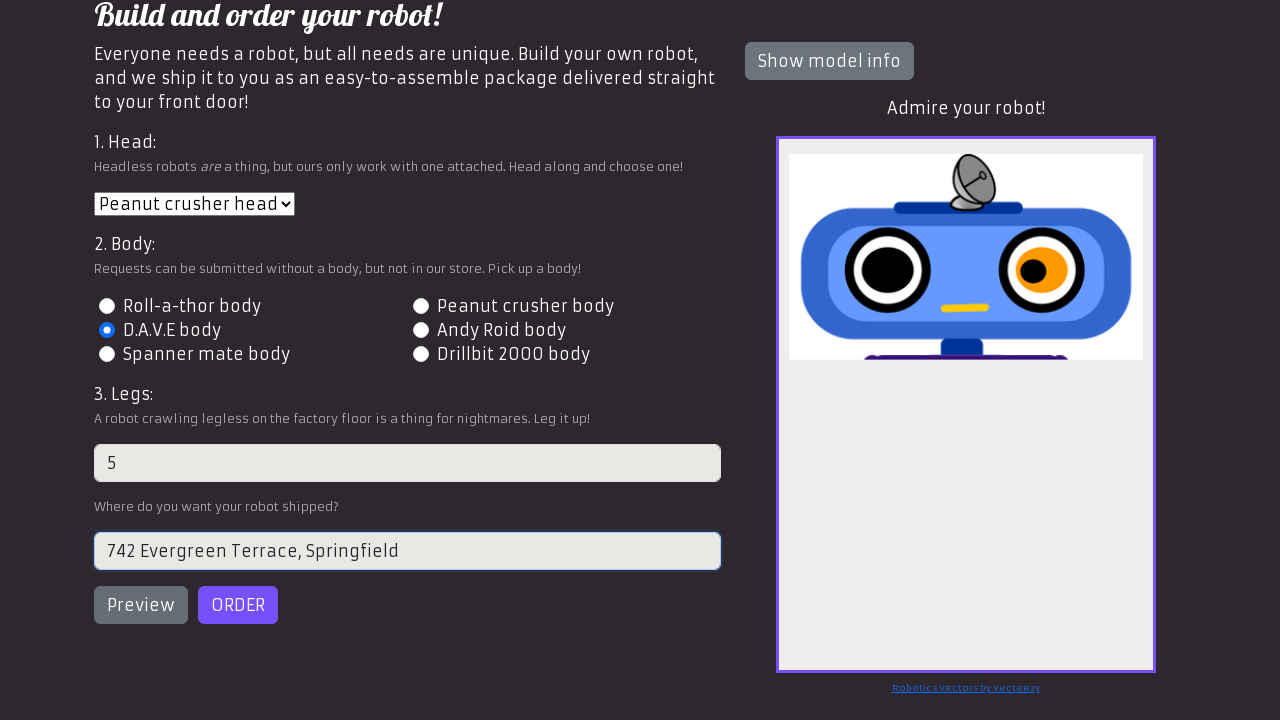

Robot preview image loaded
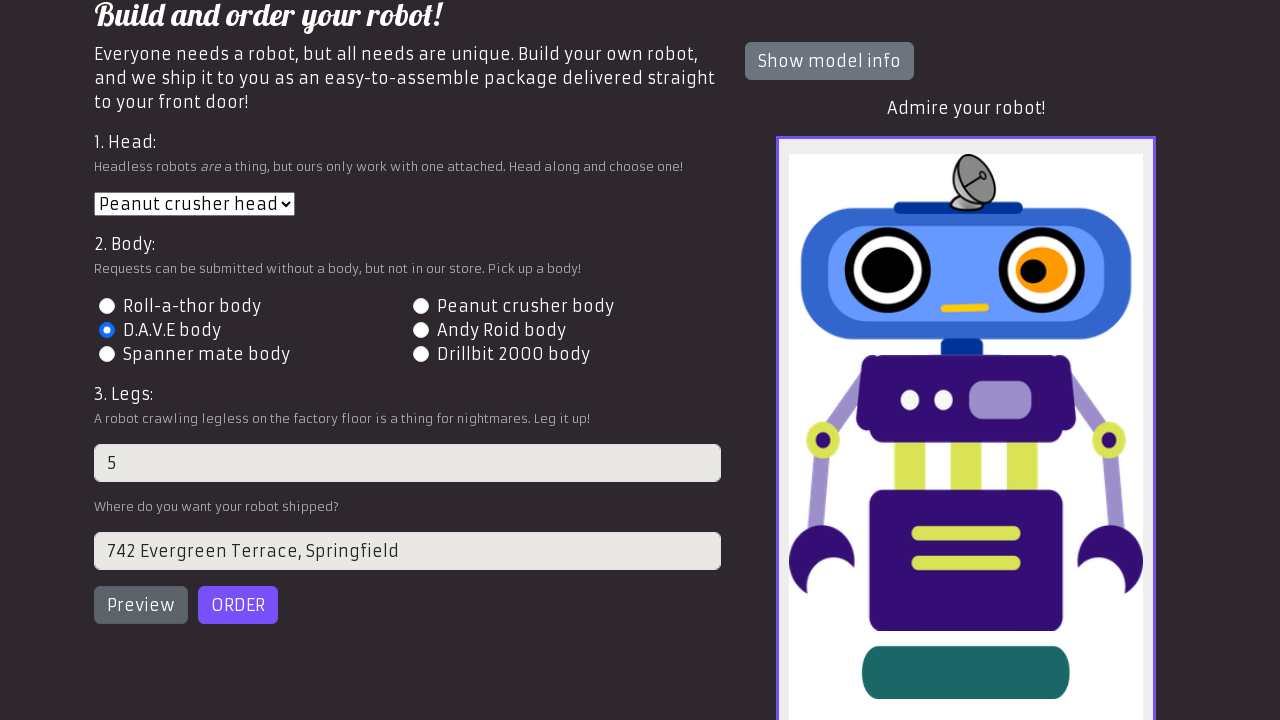

Clicked Order button to submit the robot order at (238, 605) on button#order
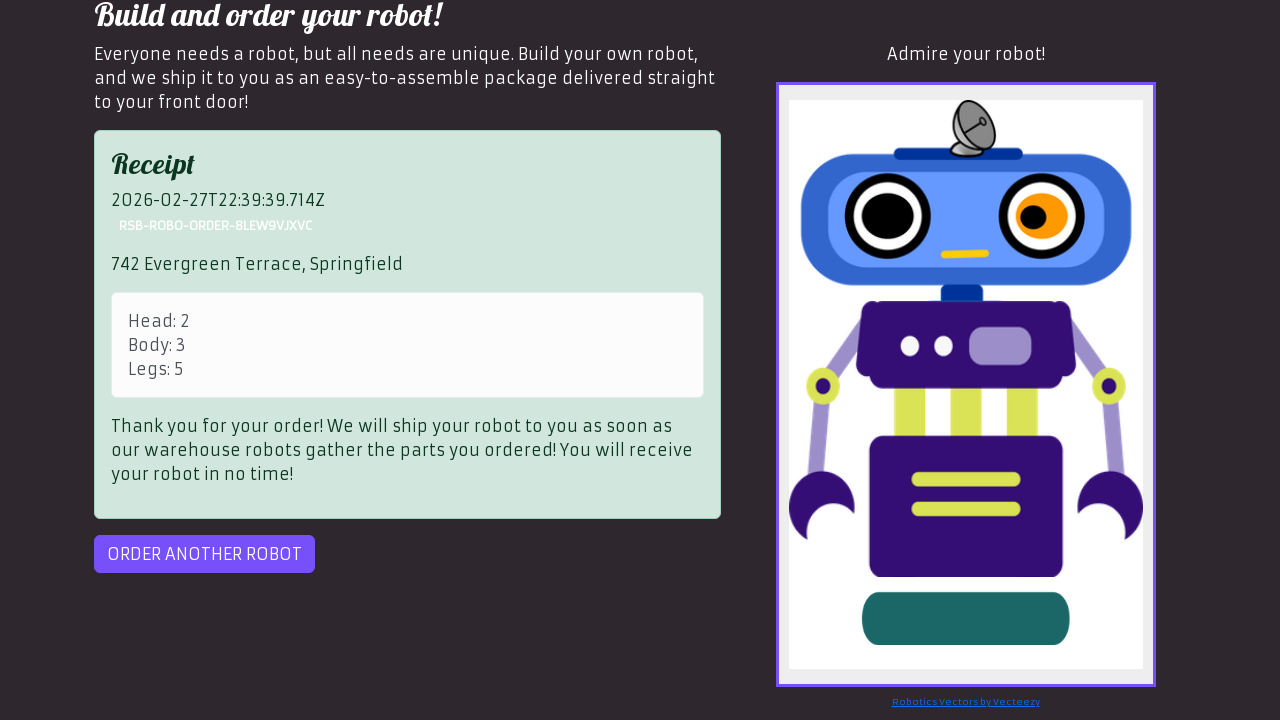

Order receipt appeared
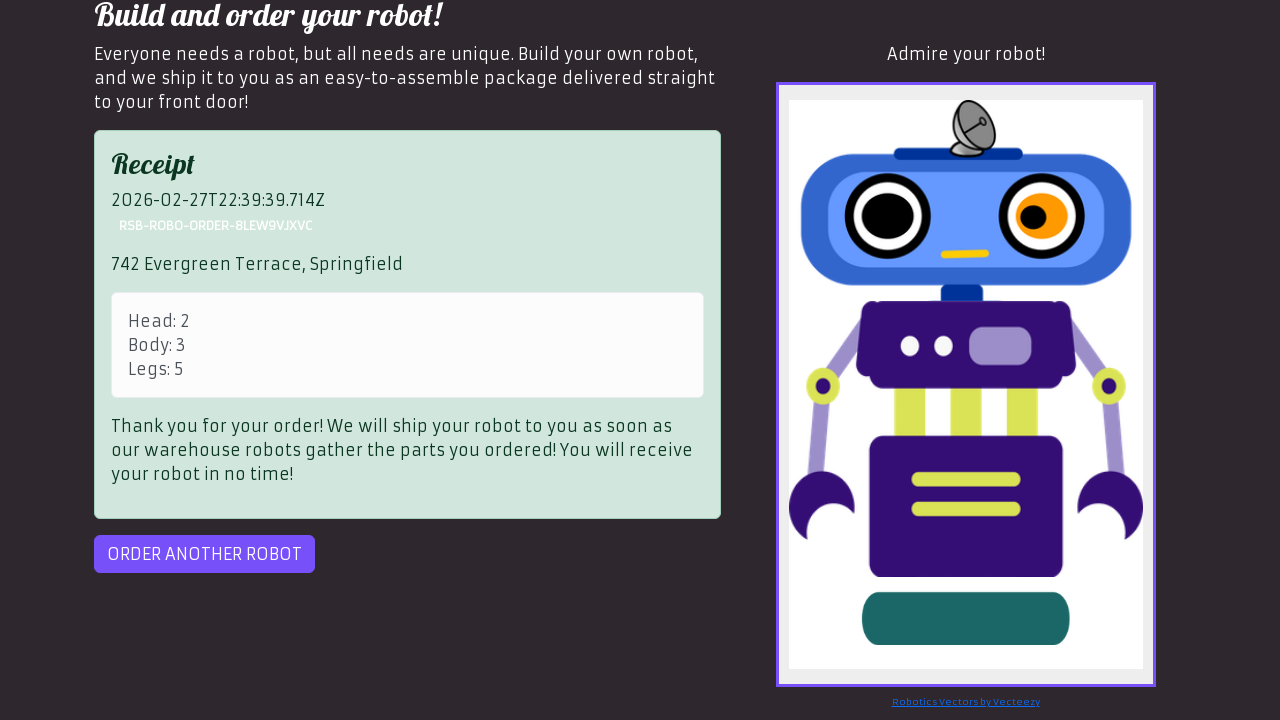

Clicked to order another robot at (204, 554) on #order-another
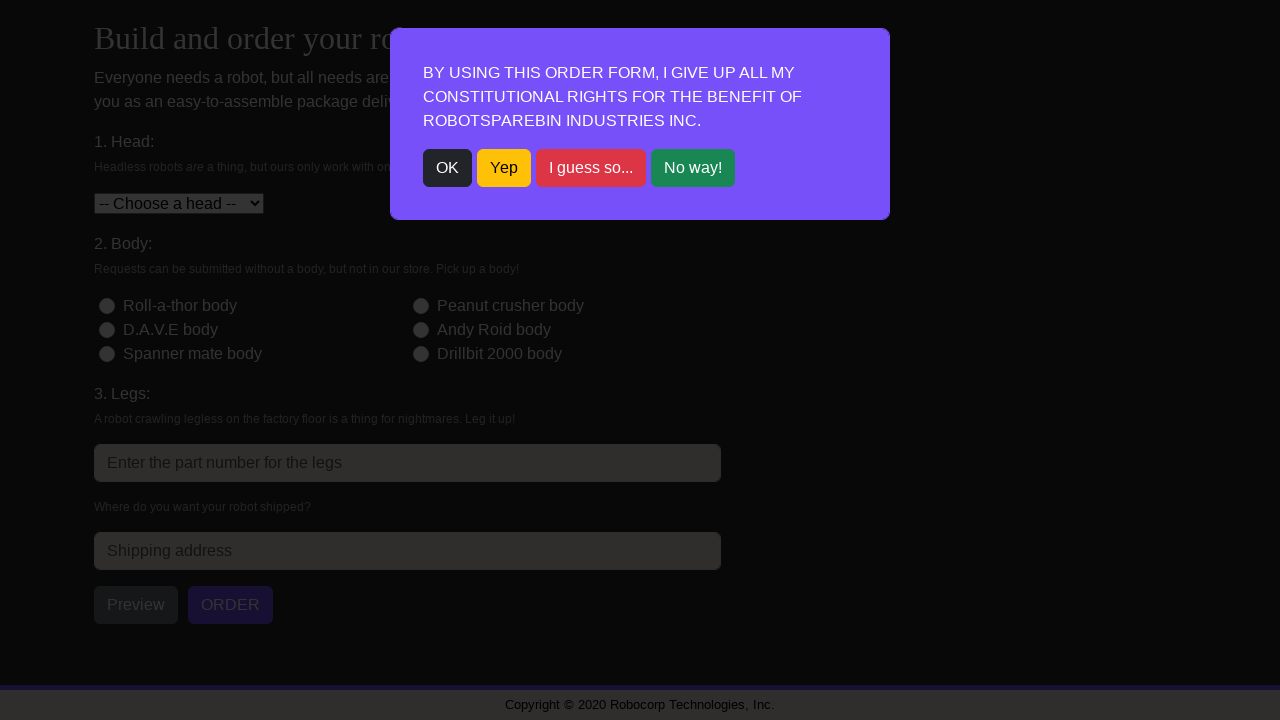

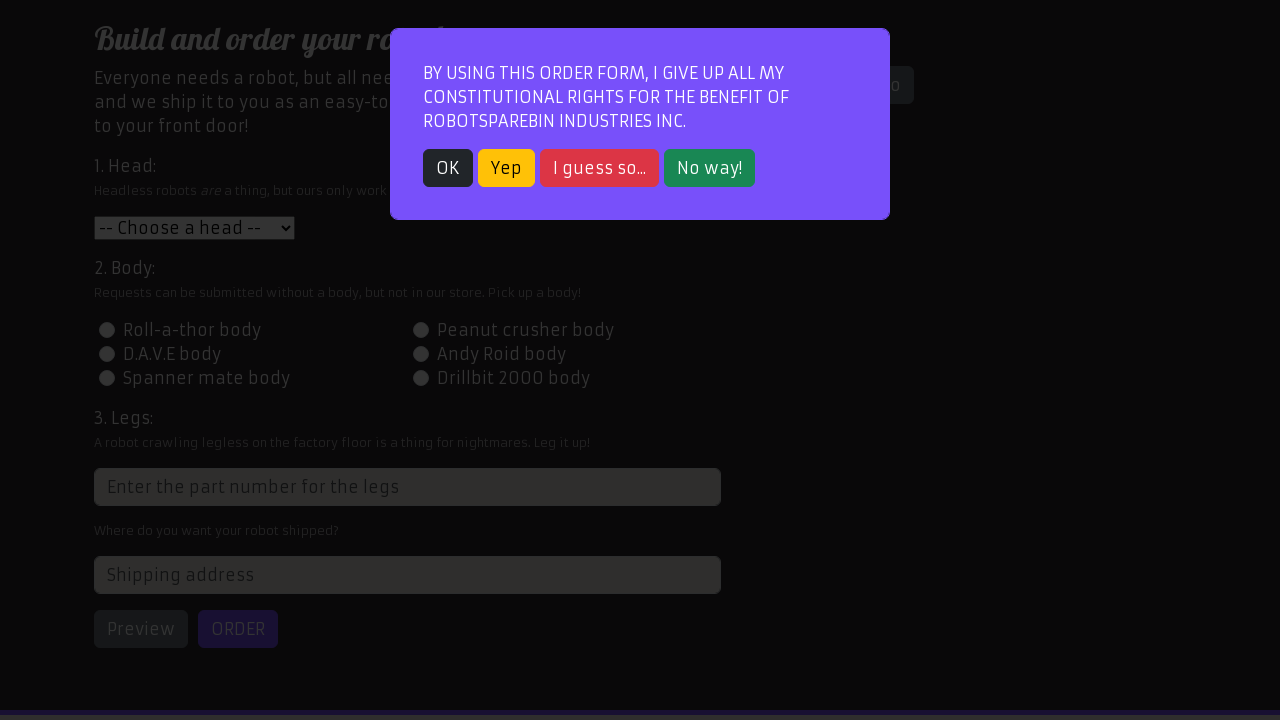